Tests dynamic loading functionality by clicking a Start button and waiting for hidden content to become visible

Starting URL: https://the-internet.herokuapp.com/dynamic_loading/2

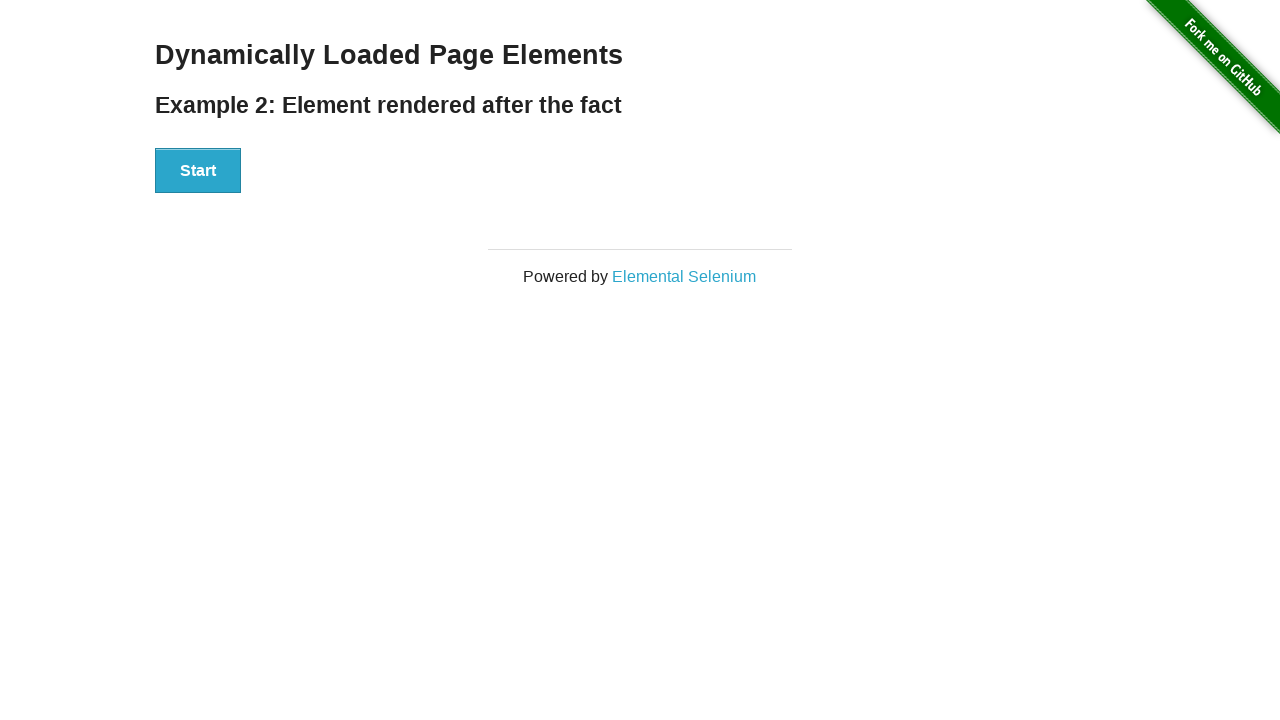

Clicked Start button to trigger dynamic loading at (198, 171) on xpath=//button[text()='Start']
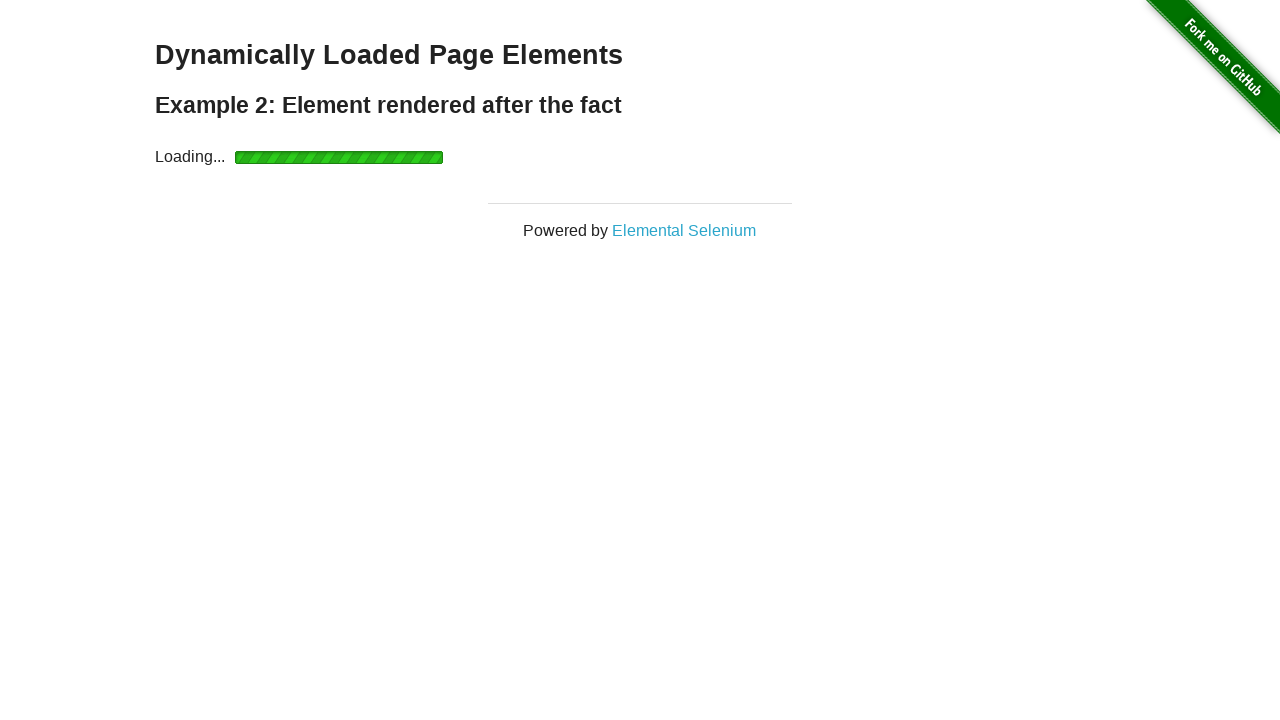

Waited for dynamically loaded content to become visible
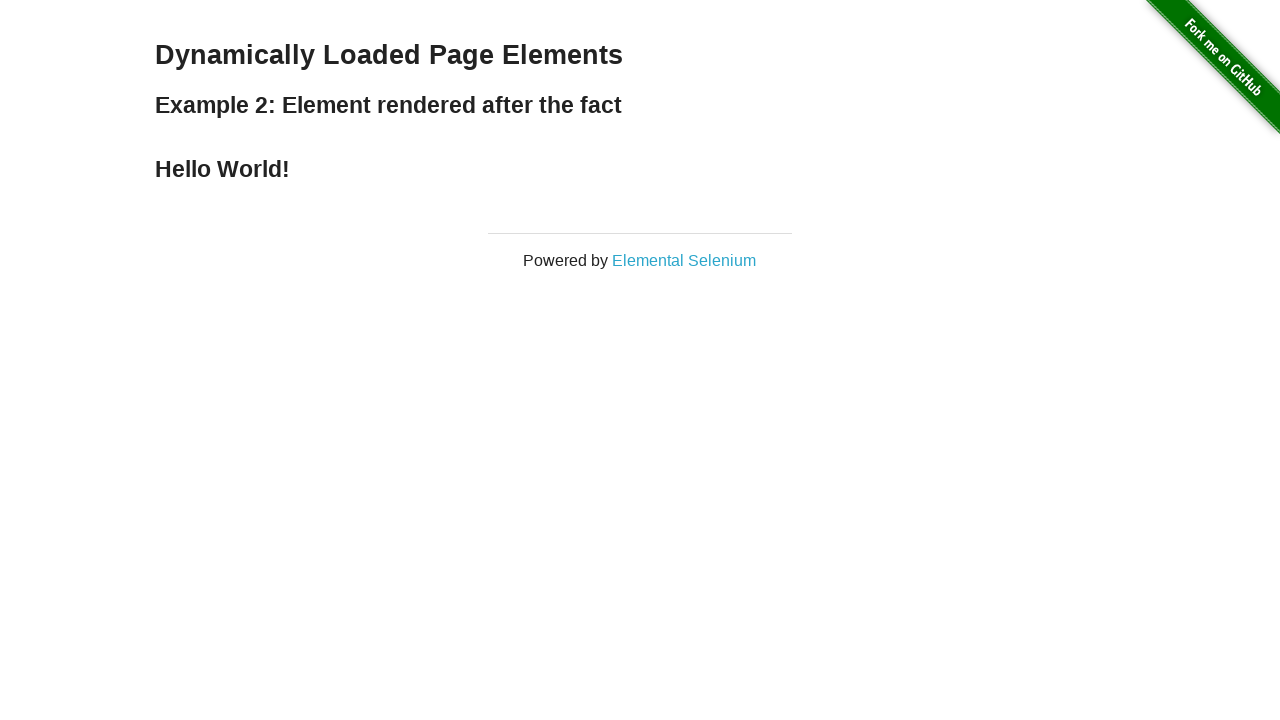

Retrieved dynamically loaded text content: 'Hello World!'
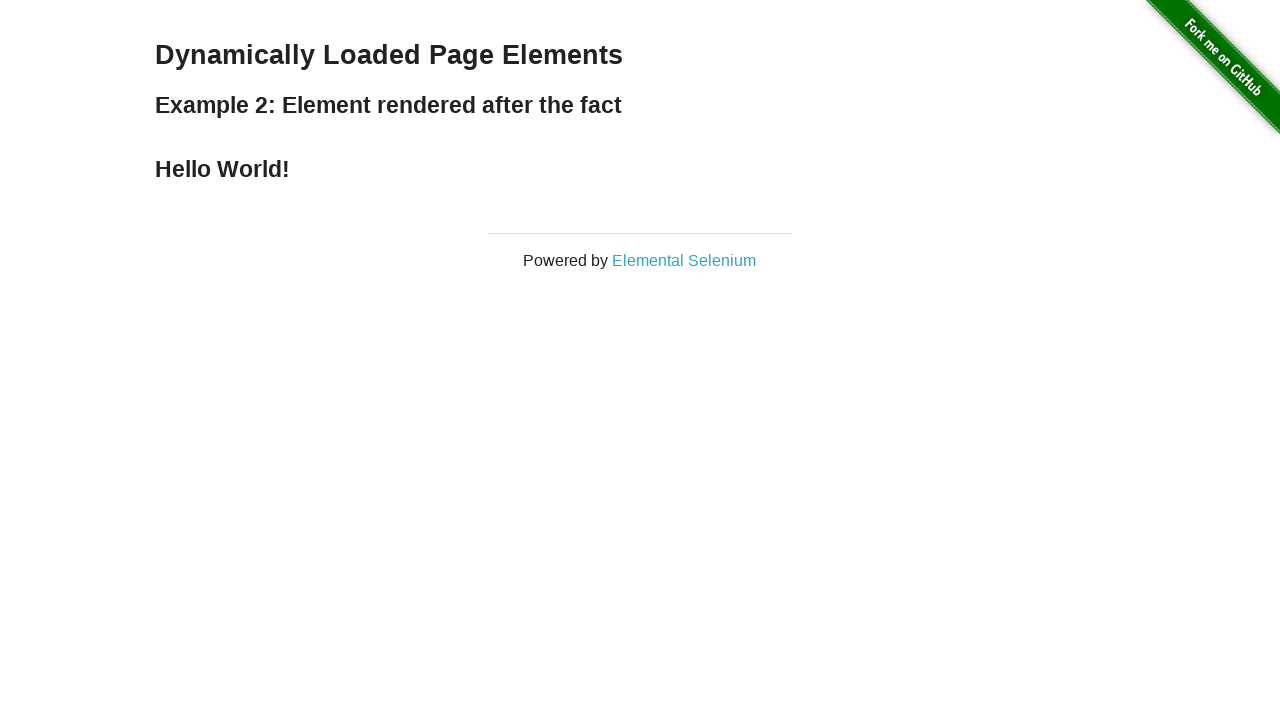

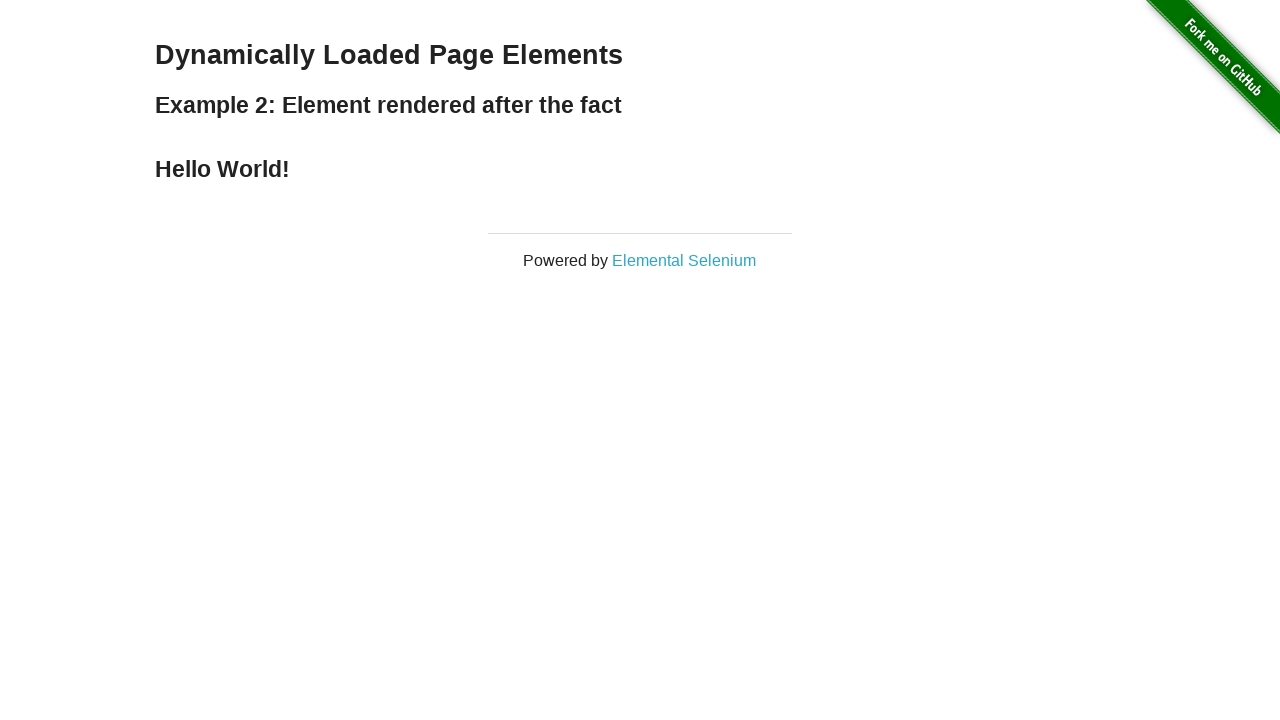